Tests interaction with shadow DOM elements by locating a shadow host, accessing its shadow root, and filling an input field within the shadow DOM

Starting URL: https://testautomationpractice.blogspot.com/

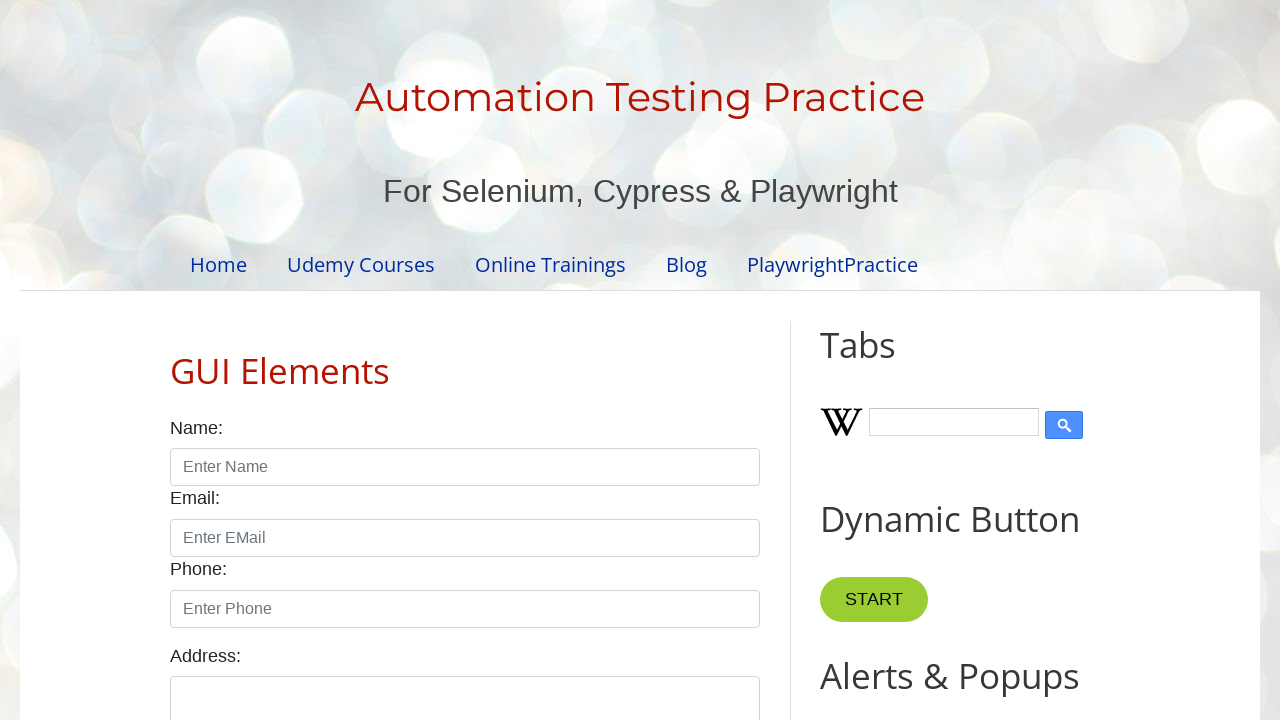

Located shadow host element with ID 'shadow_host'
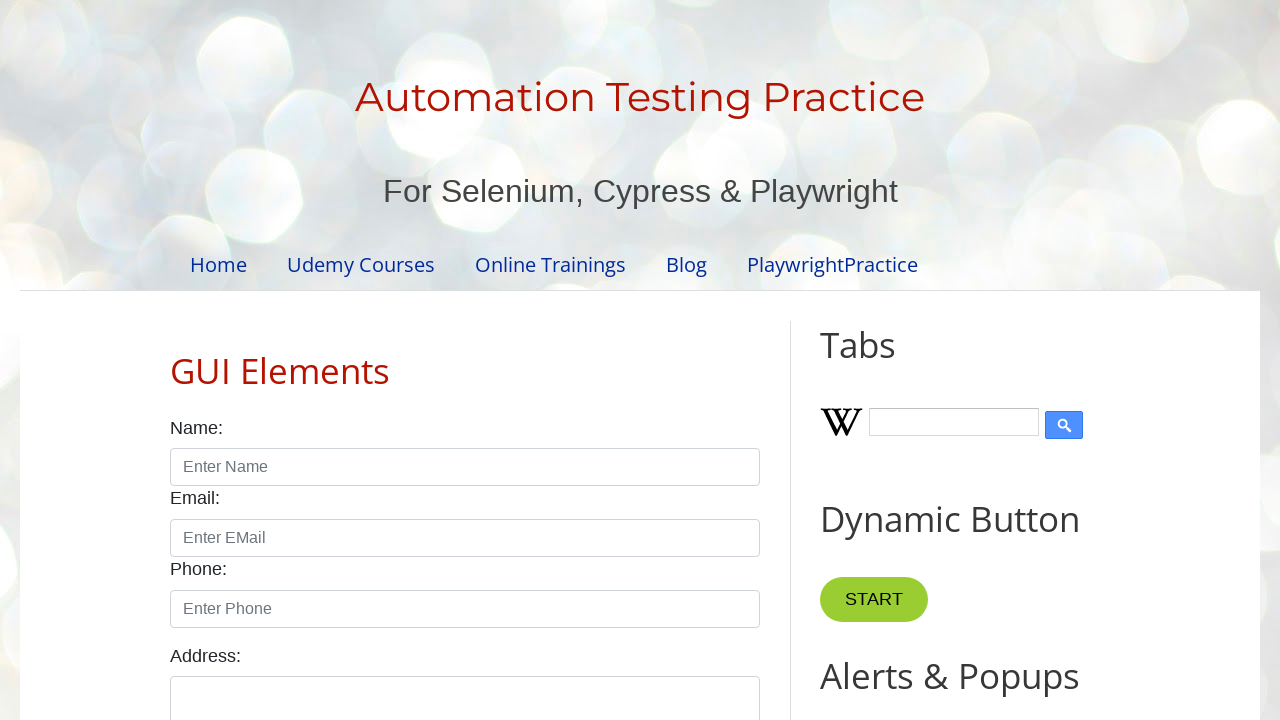

Filled shadow DOM input field with 'Vivek' on #shadow_host >> input[type='text']:nth-child(5)
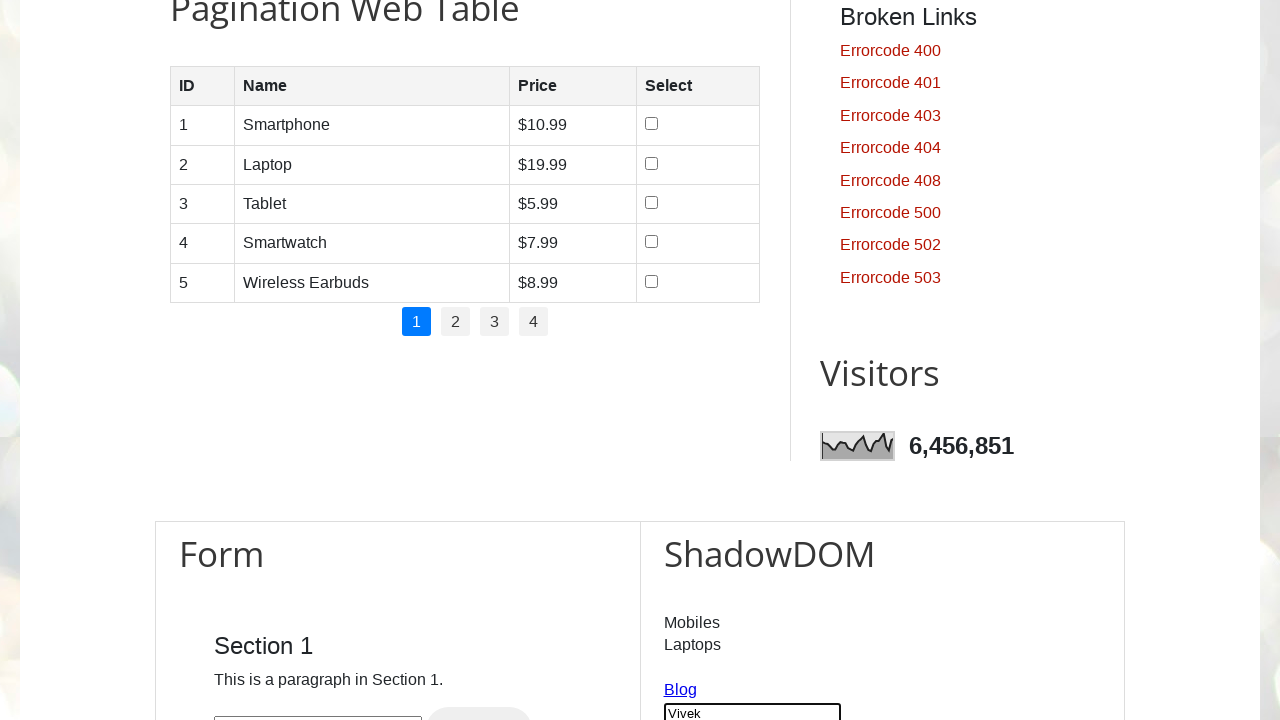

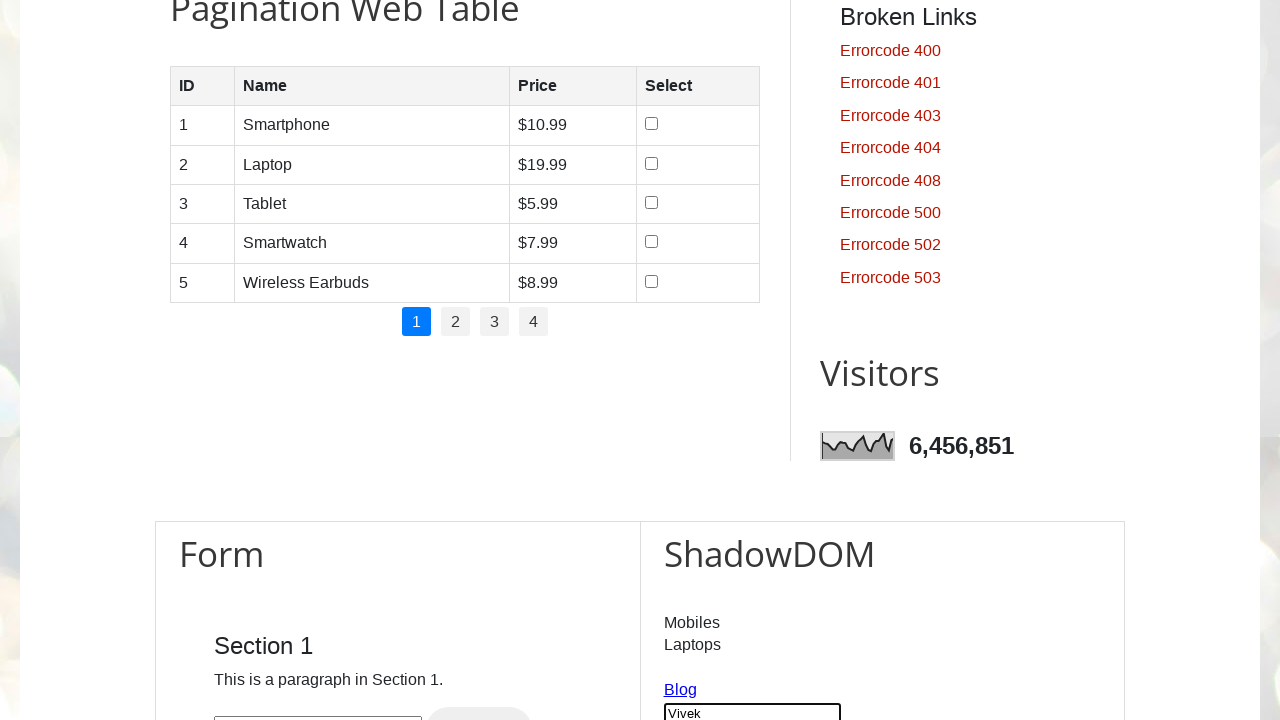